Navigates to a nested frames example page and switches between different frames to access content in the middle frame

Starting URL: https://the-internet.herokuapp.com/

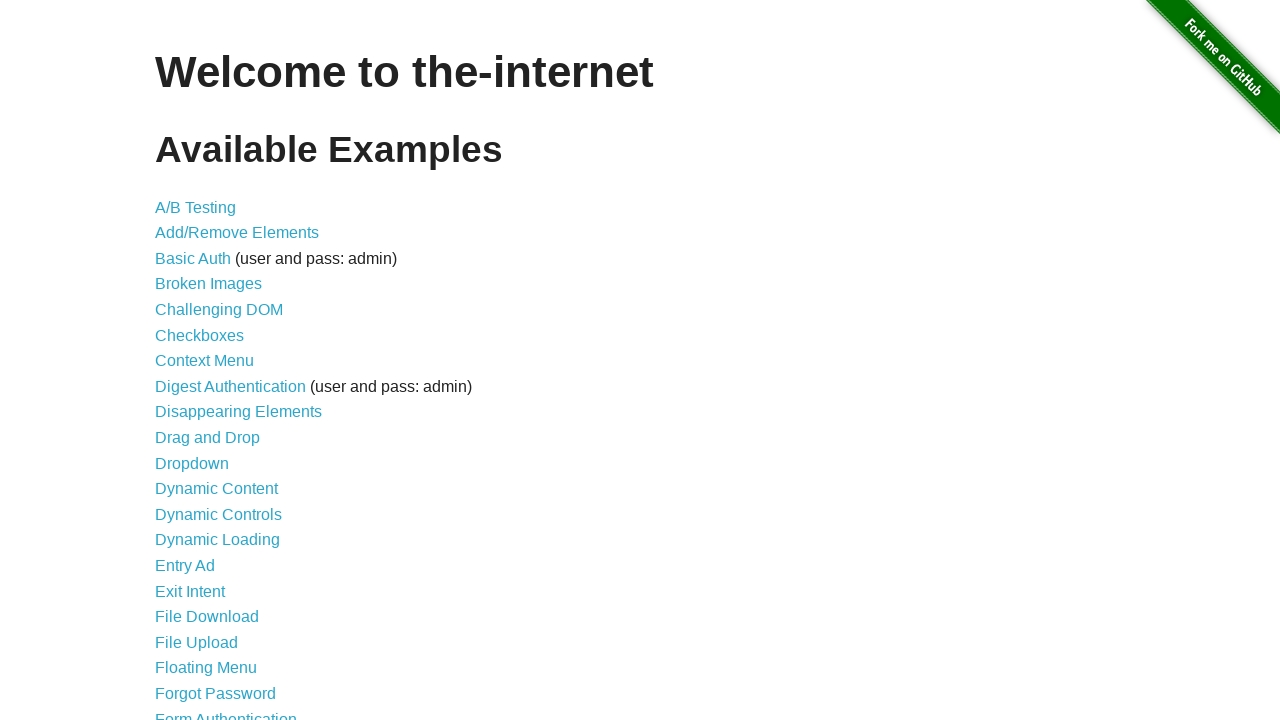

Clicked on Frames link at (182, 361) on text=Frames
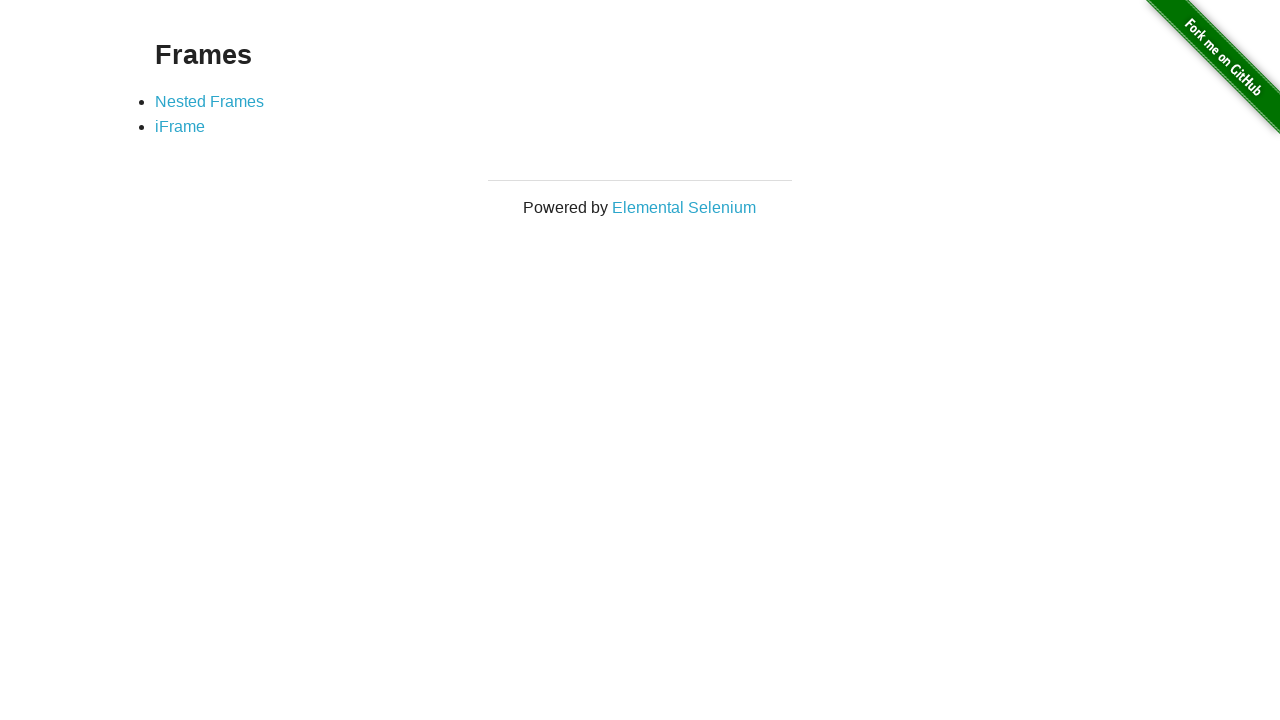

Clicked on Nested Frames link at (210, 101) on text=Nested Frames
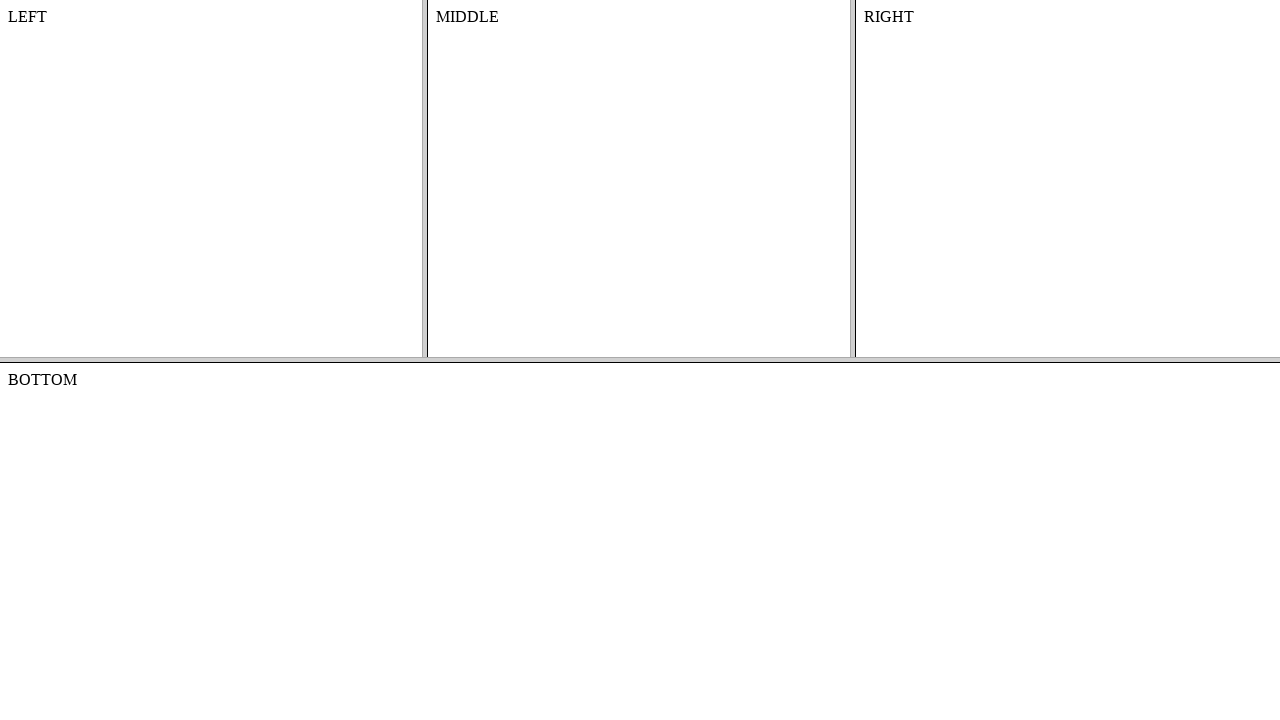

Switched to top frame (first frameset)
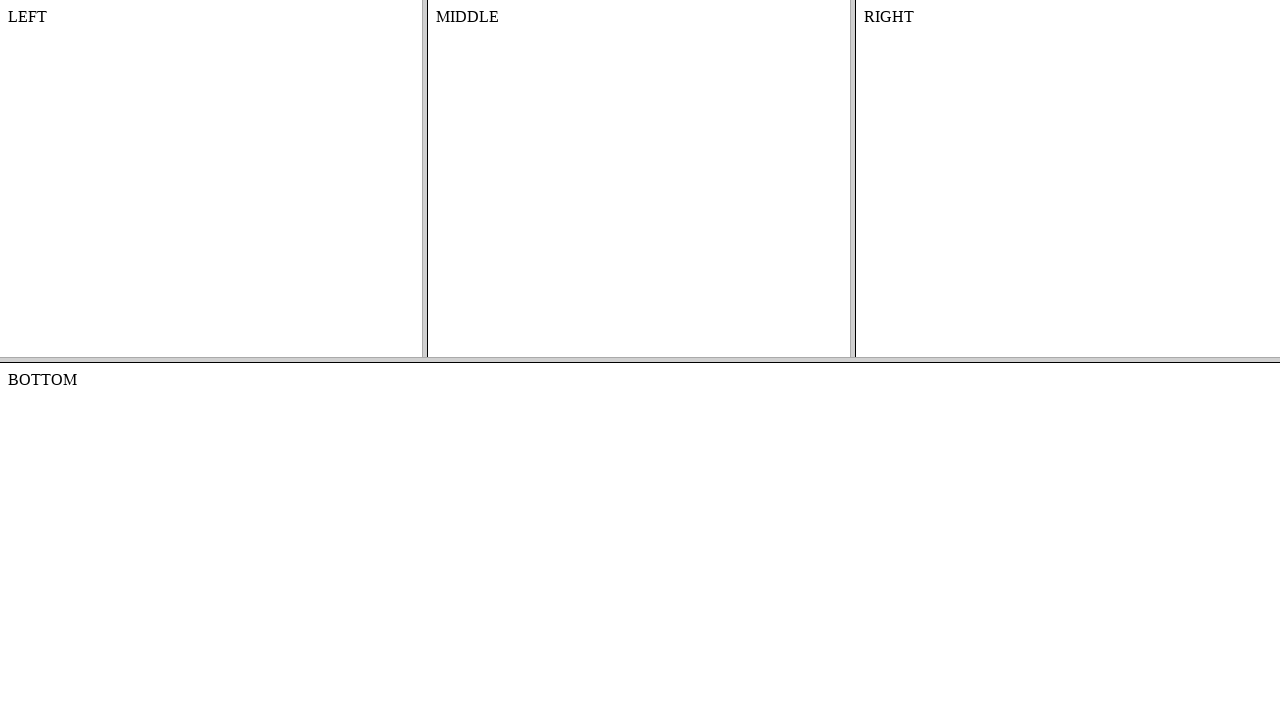

Switched to middle frame within top frame
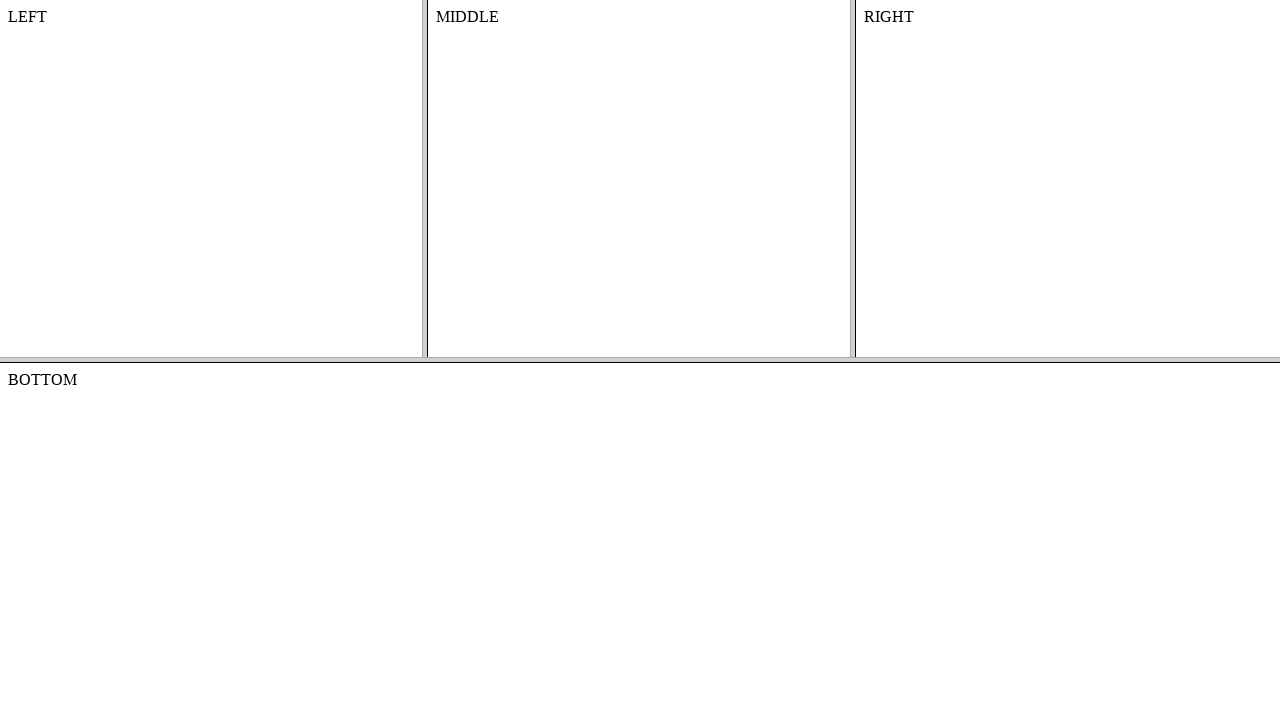

Retrieved text from middle frame: MIDDLE
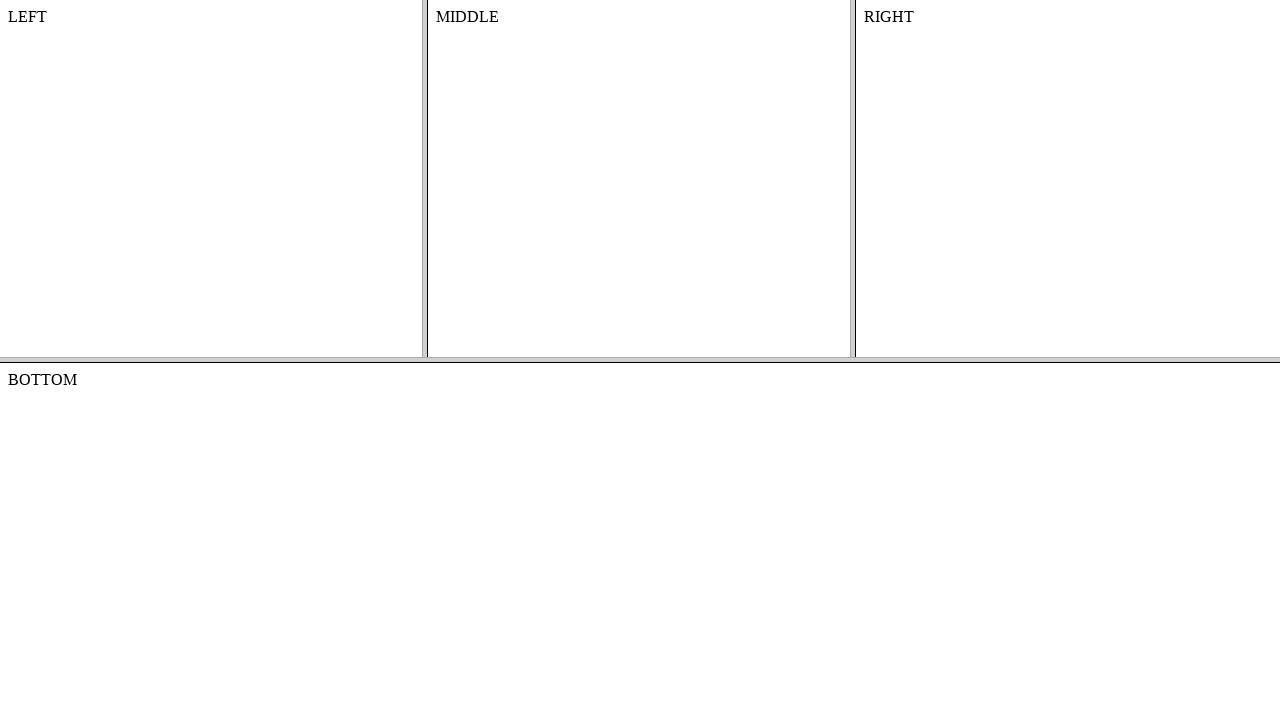

Printed middle frame content: MIDDLE
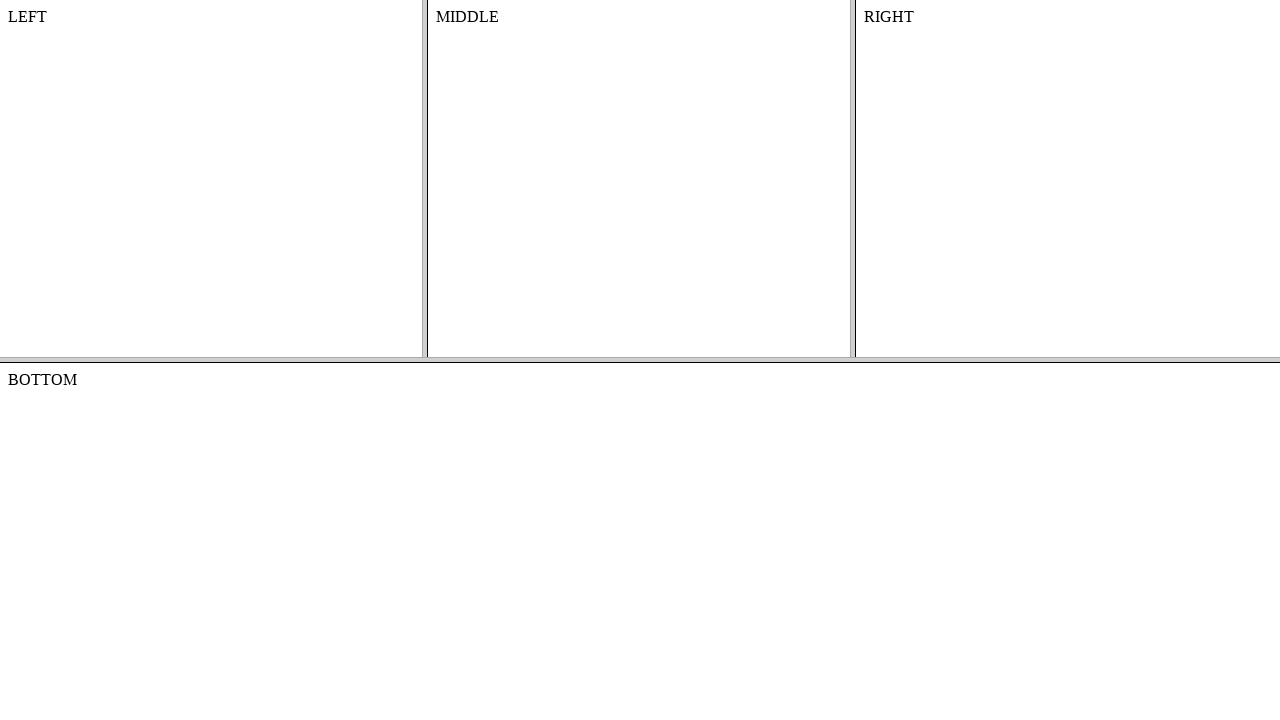

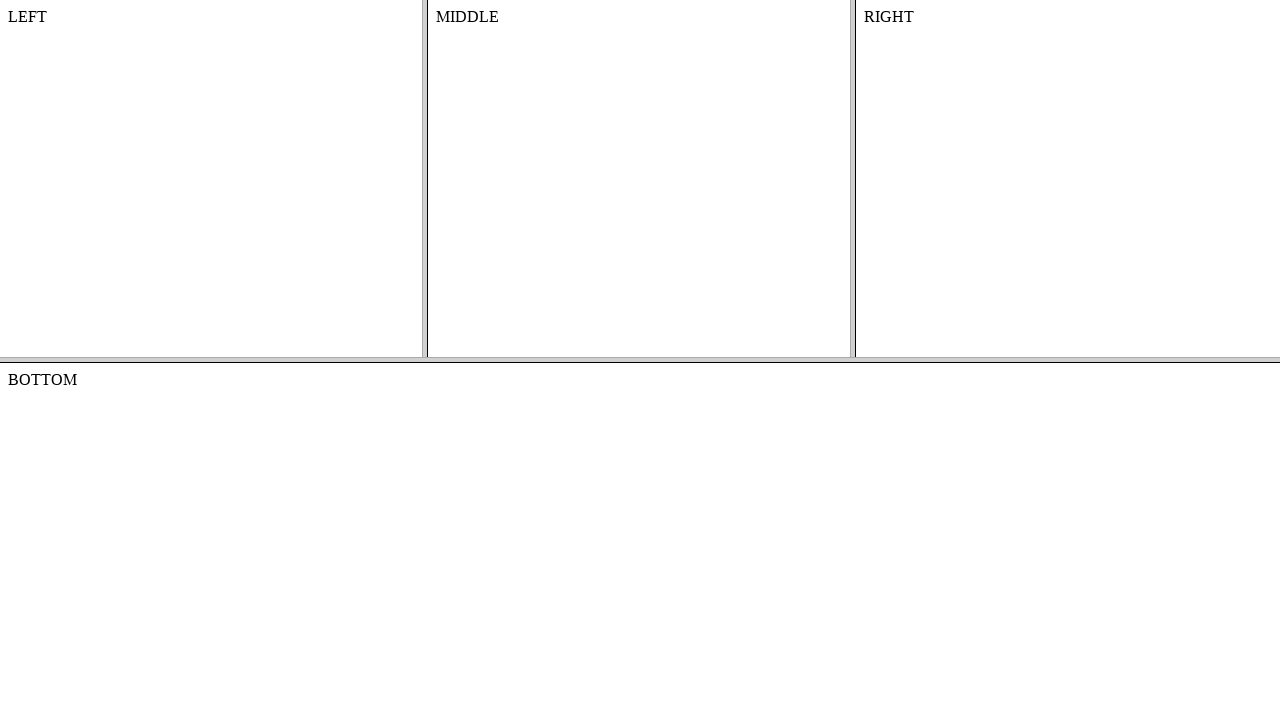